Tests date picker functionality by clicking on the date input and selecting a date from the calendar.

Starting URL: https://demoqa.com/automation-practice-form

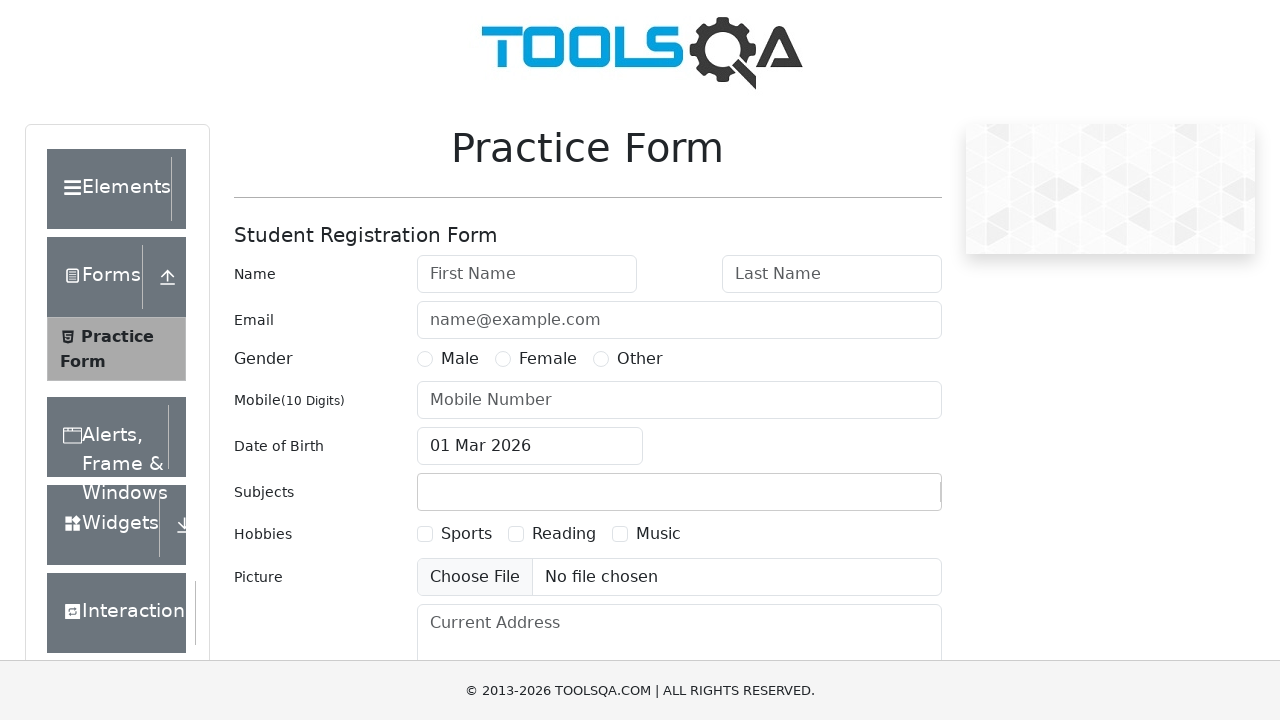

Date of birth input field is visible
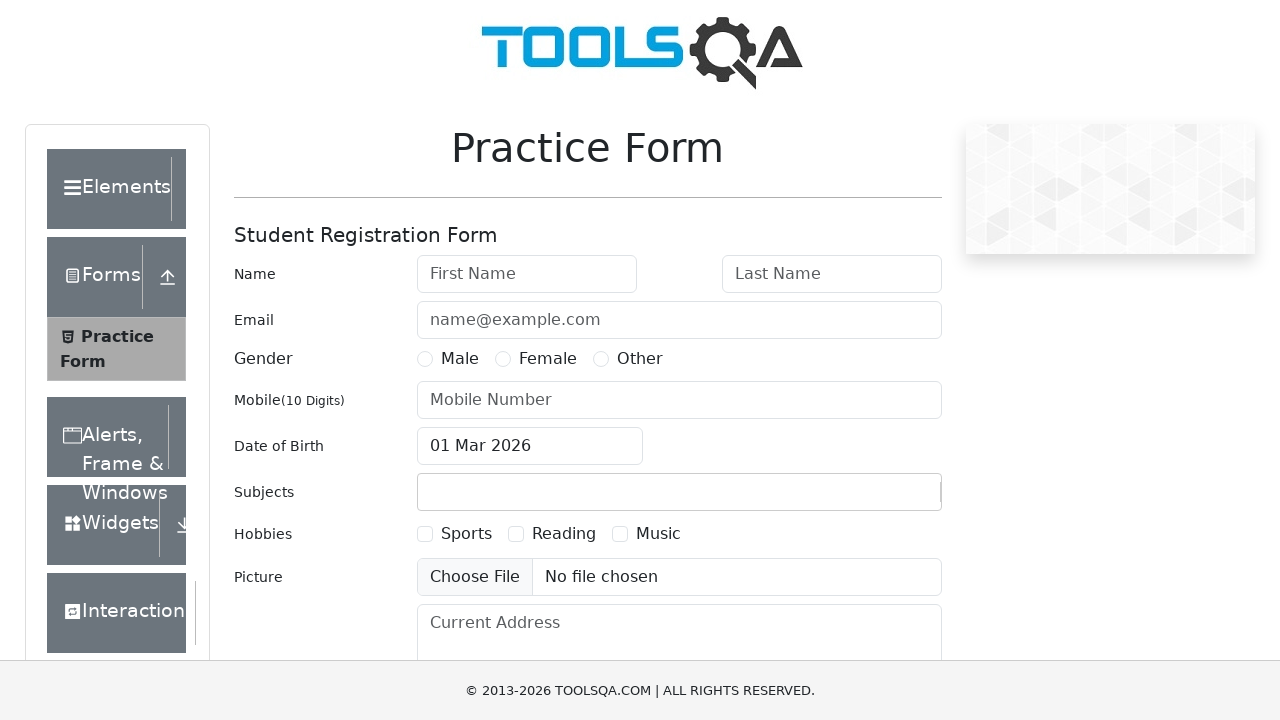

Clicked date picker input to open calendar at (530, 446) on #dateOfBirthInput
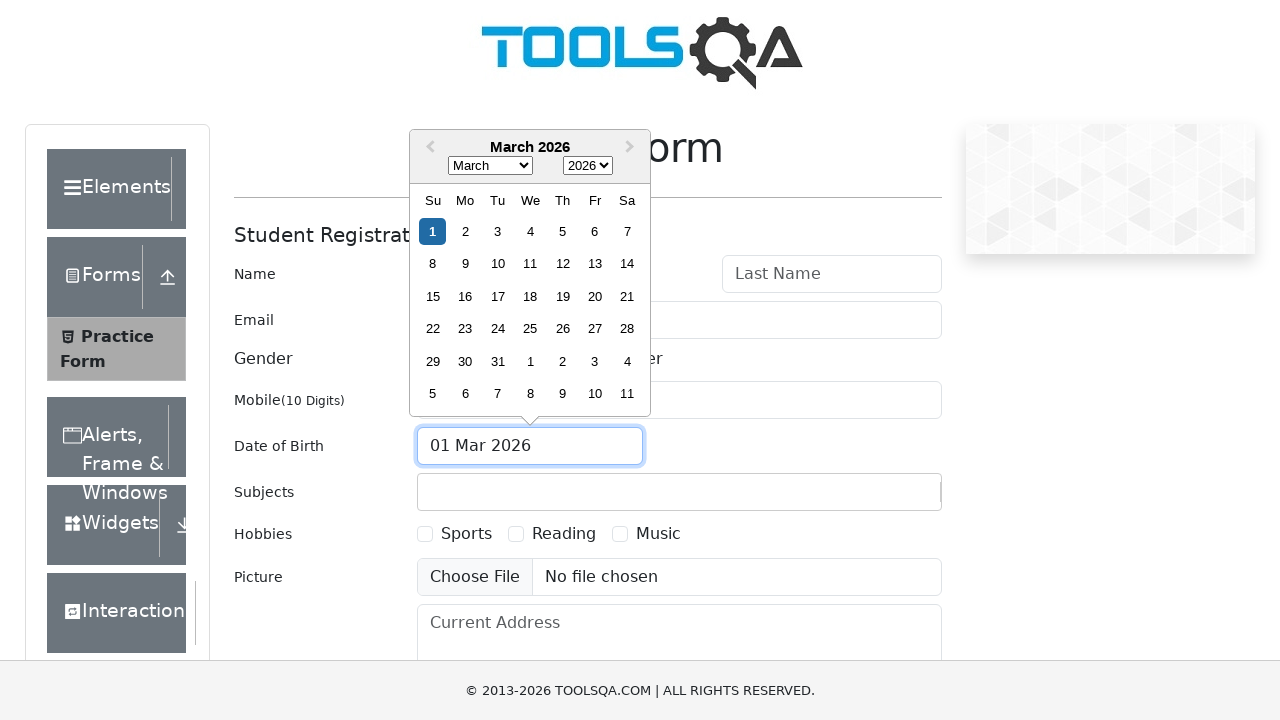

Selected the first day from calendar at (433, 231) on .react-datepicker__day--001
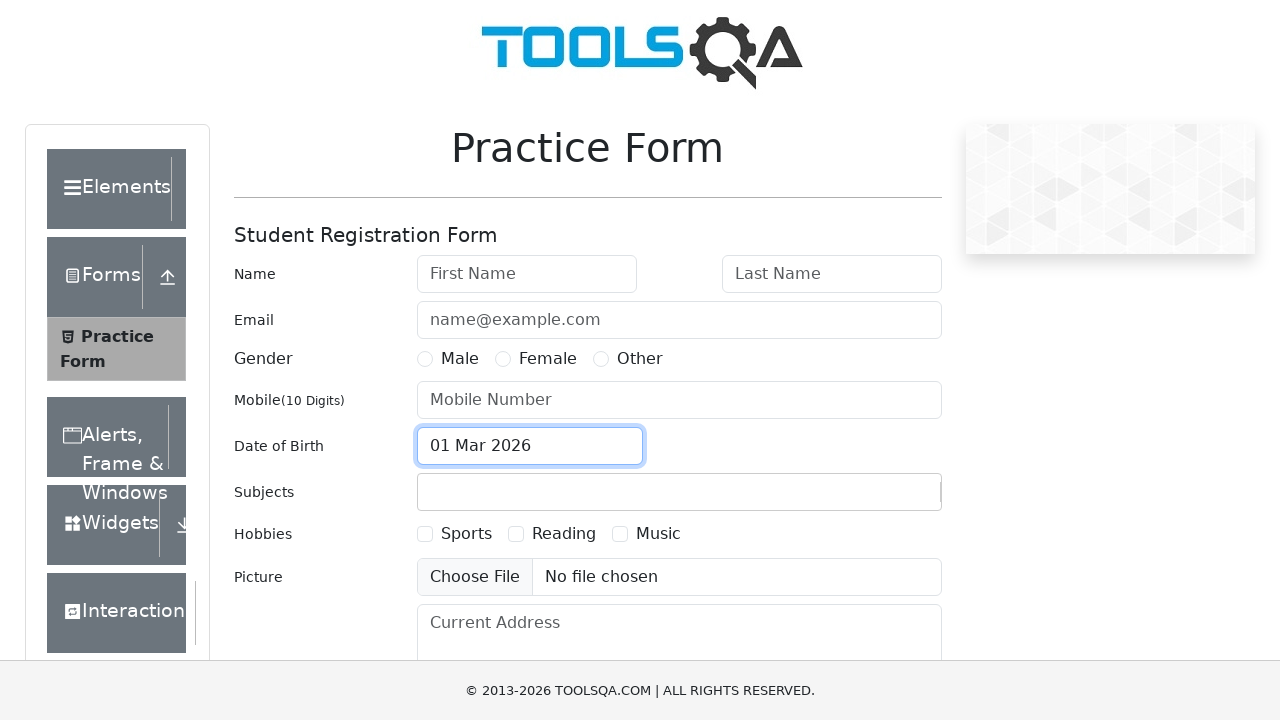

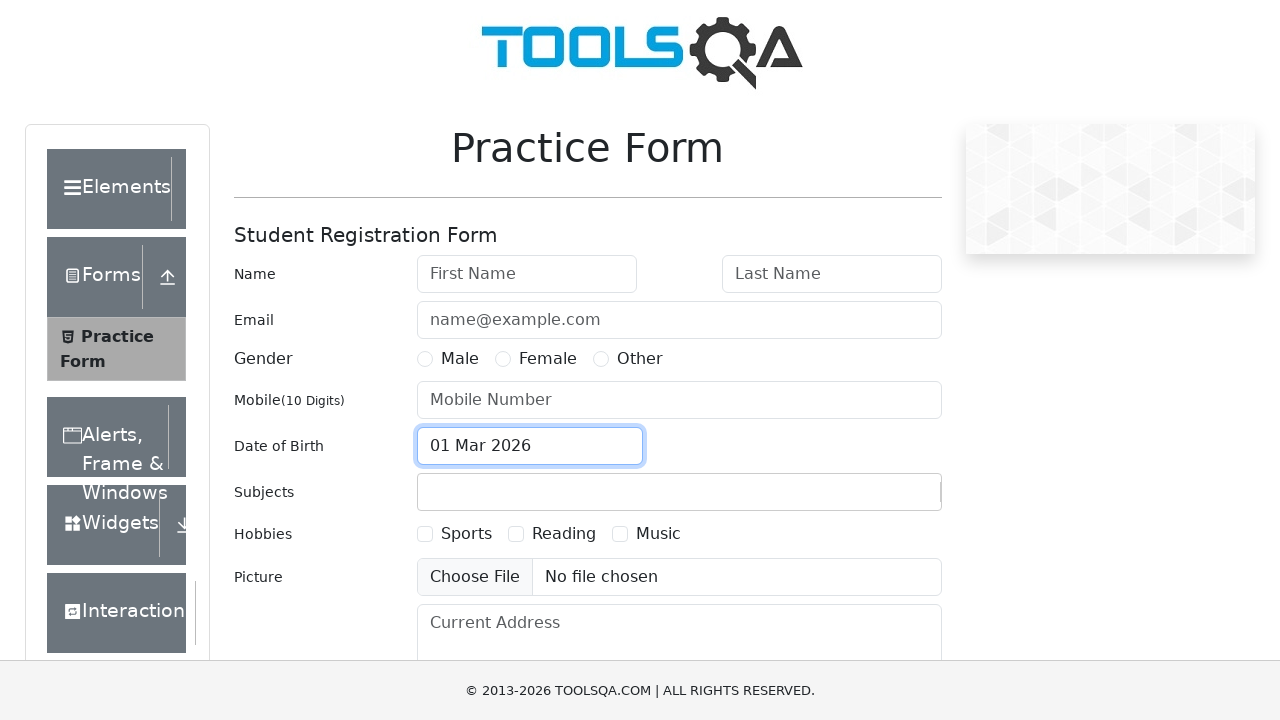